Tests closing the About Us video modal by clicking the X button in the modal header

Starting URL: https://www.demoblaze.com/

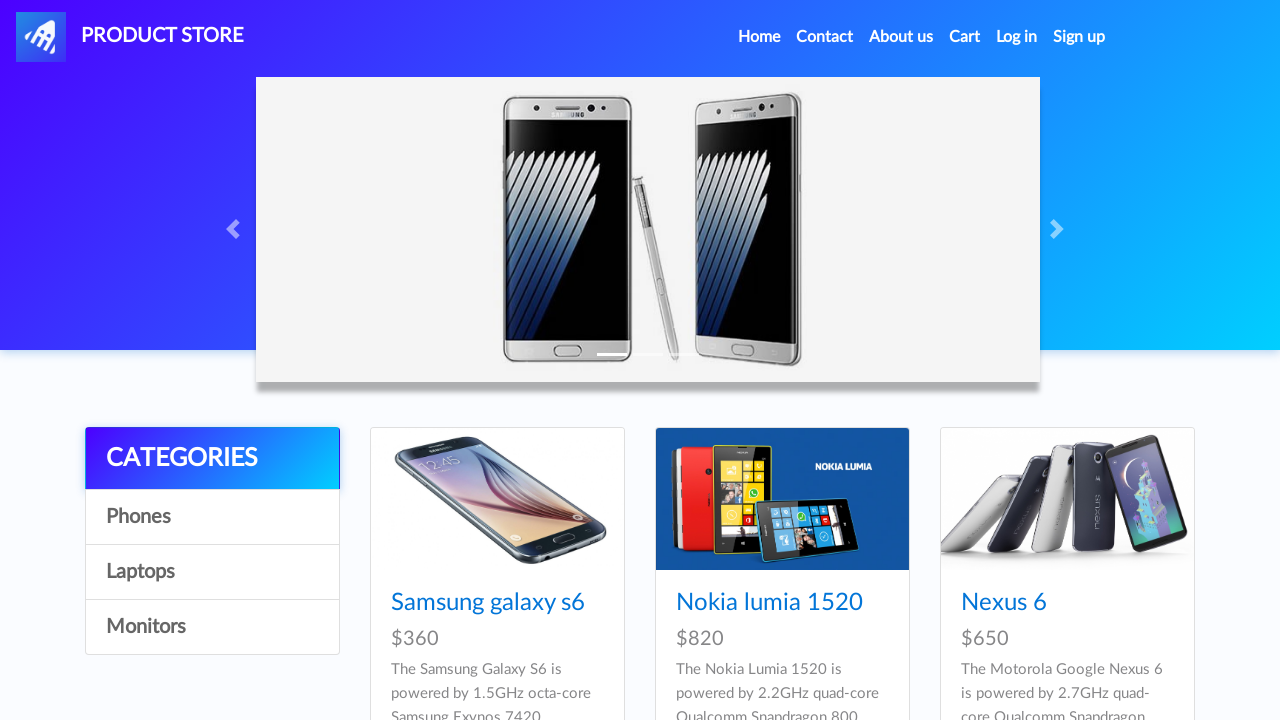

Clicked 'About us' link to open video modal at (901, 37) on xpath=//a[text()="About us"]
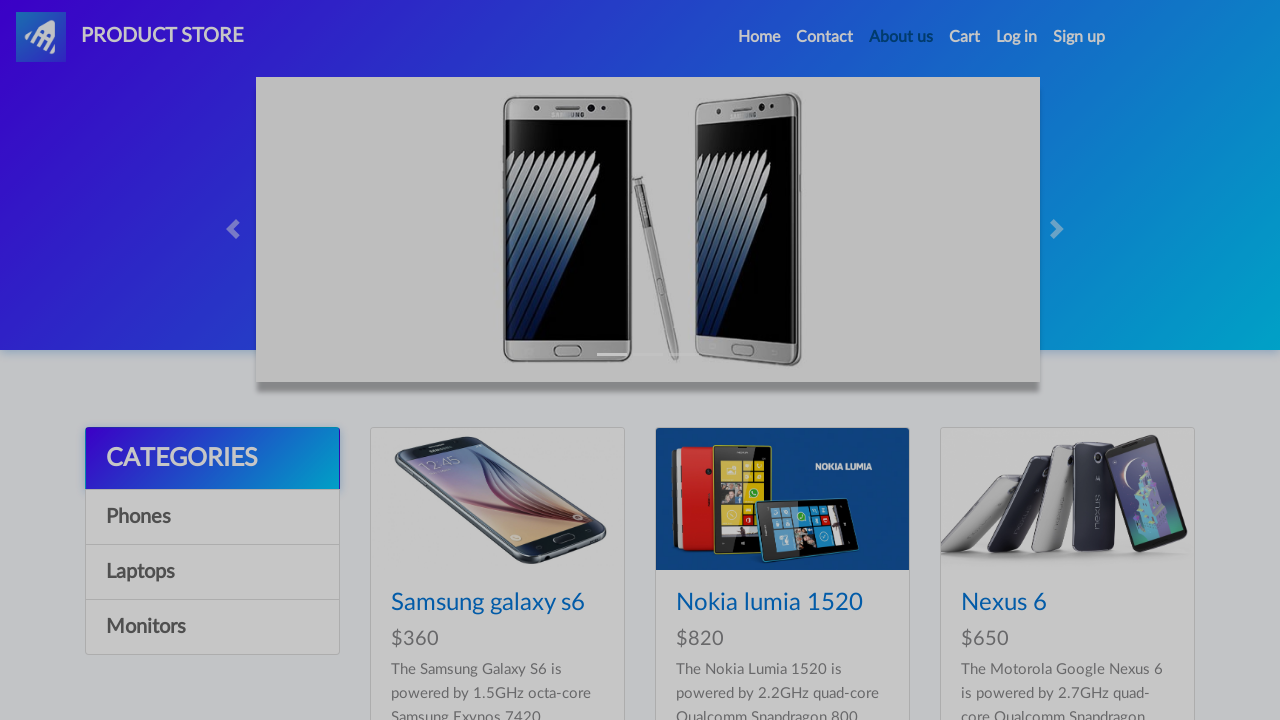

Video modal became visible
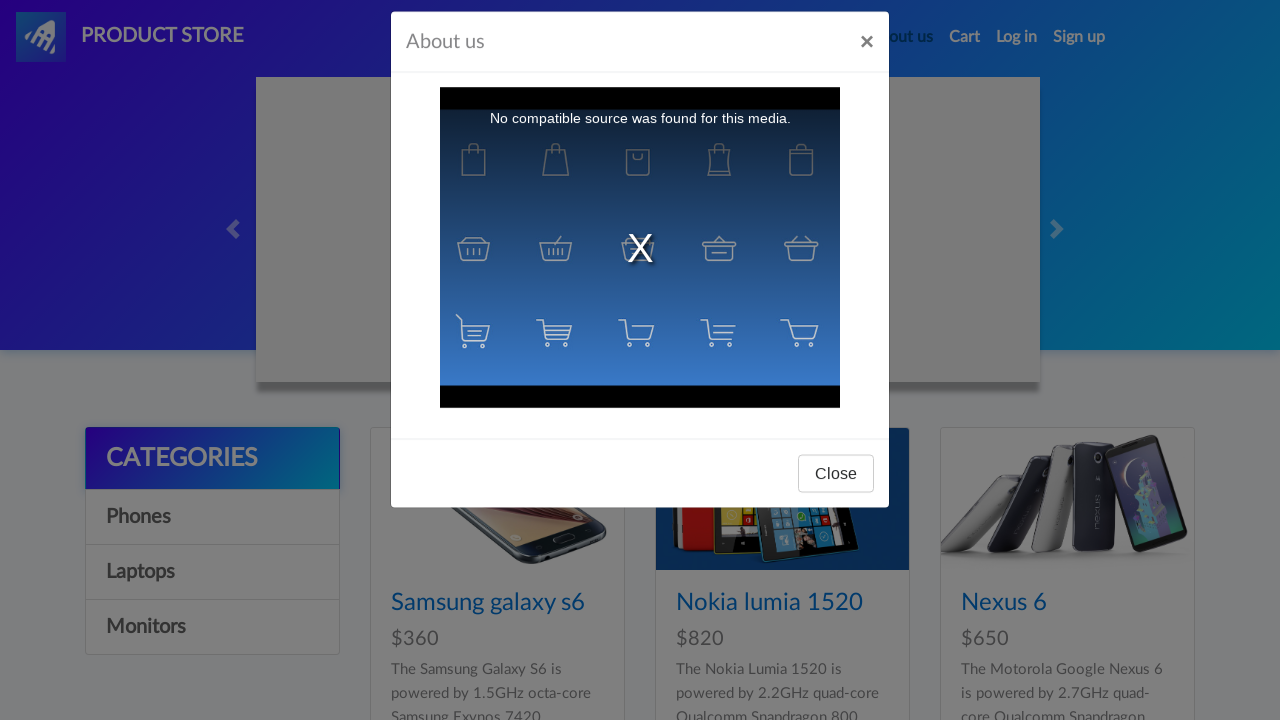

Clicked X button in modal header to close modal at (867, 60) on xpath=//div[@id="videoModal"]//div[@class="modal-header"]/button/span[text()="×"
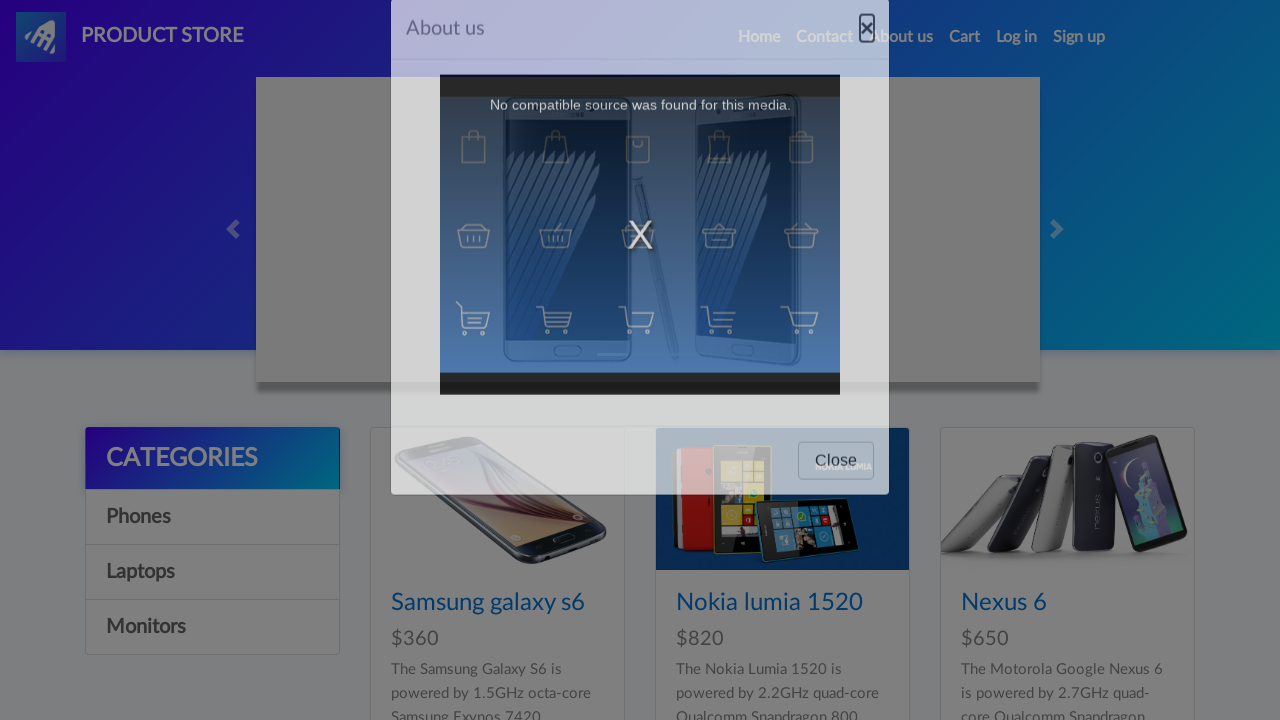

Video modal successfully closed and hidden
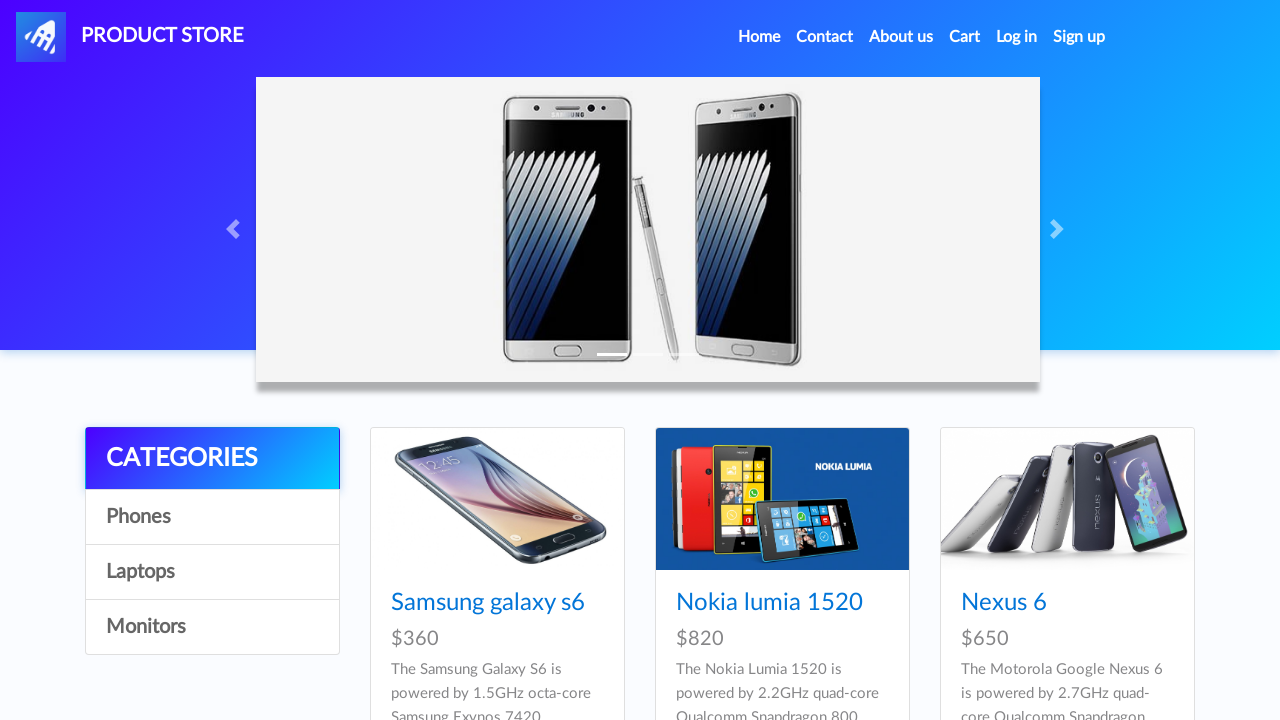

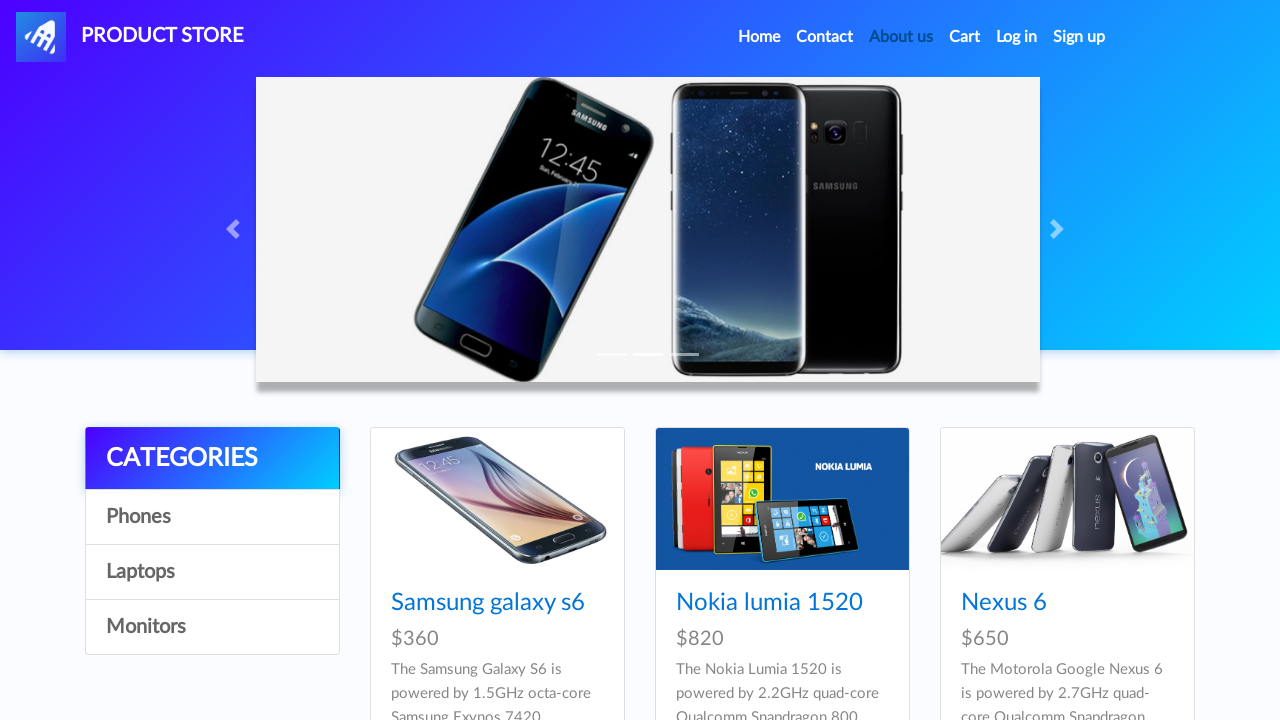